Tests multi-select dropdown functionality by selecting multiple options using different methods (visible text, index, value) and then deselecting an option

Starting URL: https://v1.training-support.net/selenium/selects

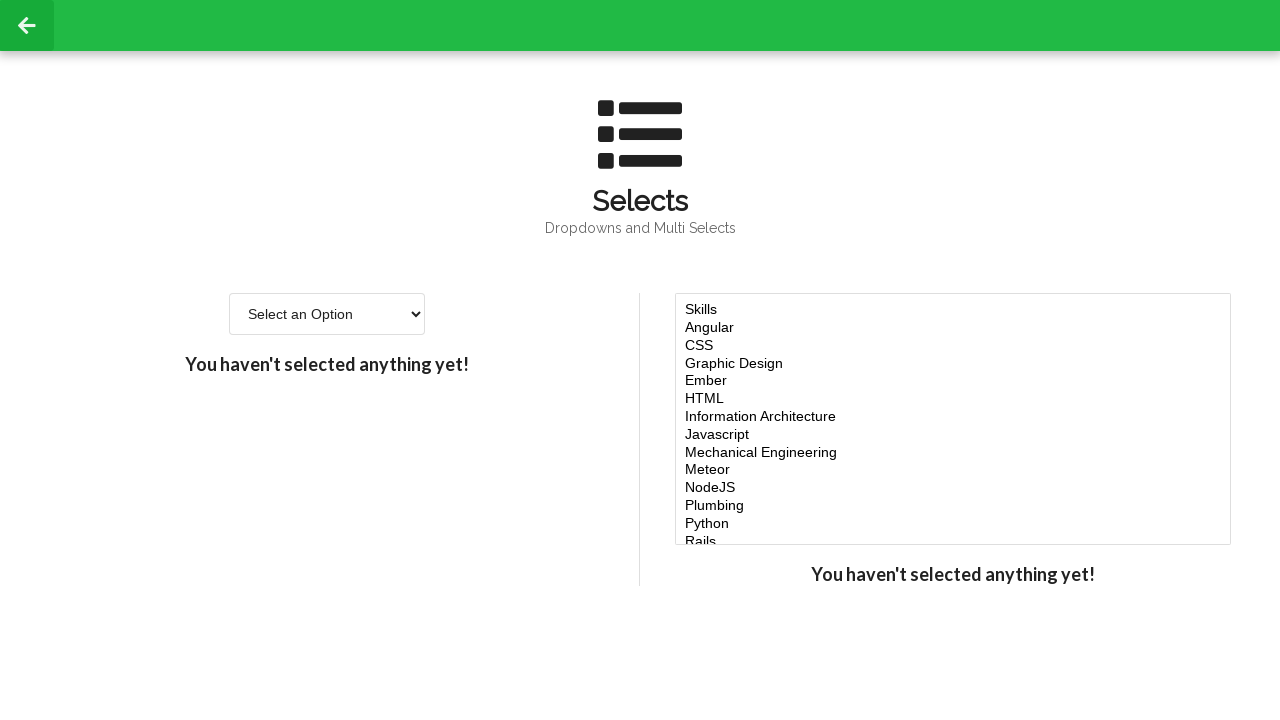

Selected 'Javascript' option using visible text on #multi-select
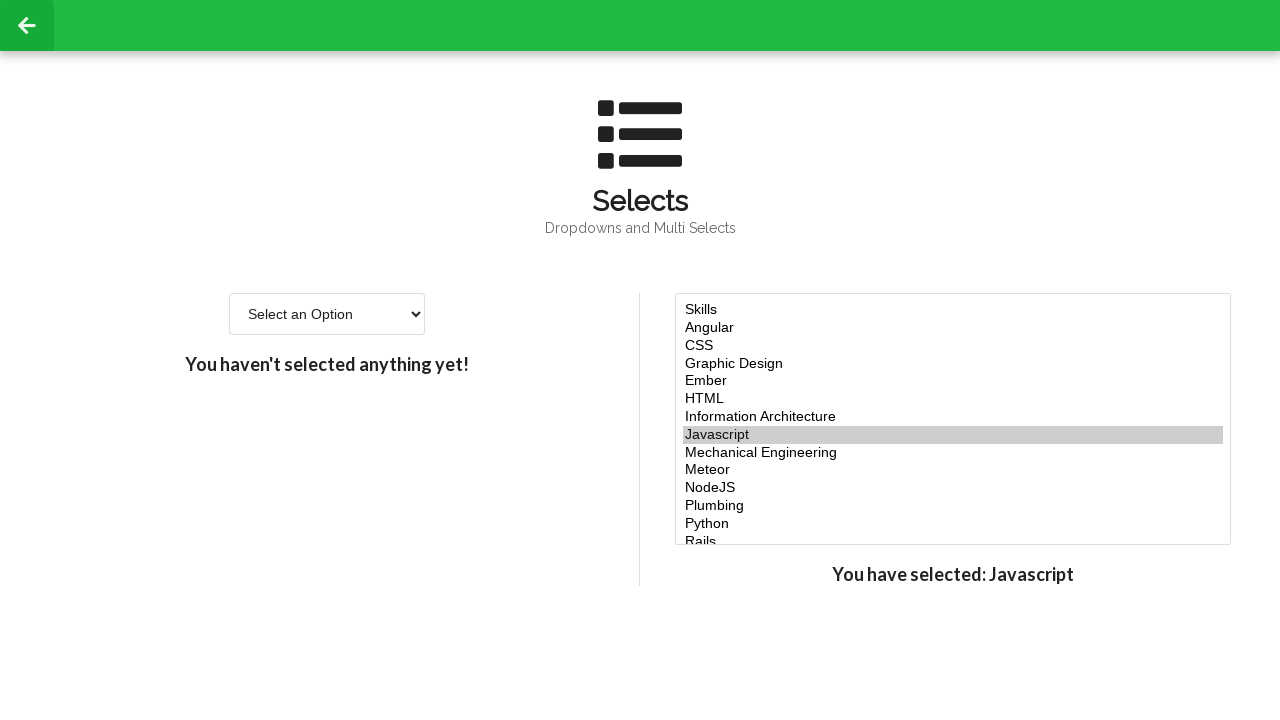

Selected 4th, 5th, and 6th index options in multi-select dropdown on #multi-select
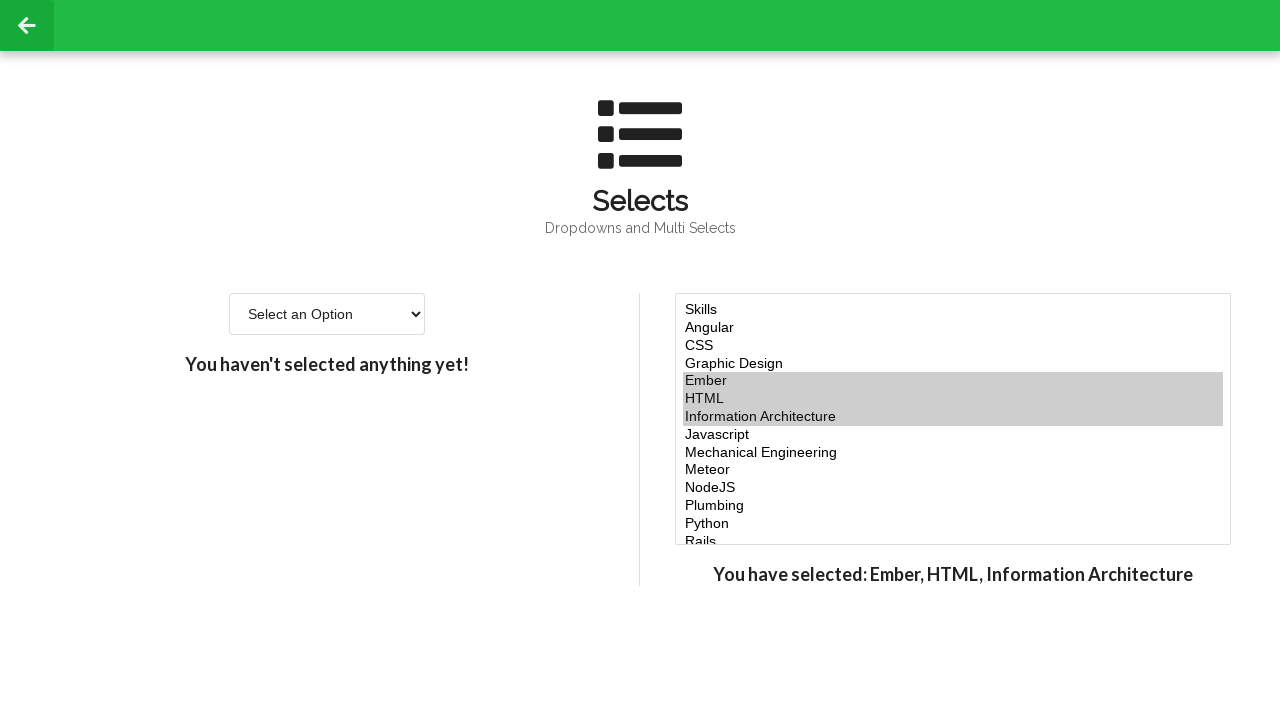

Re-selected all options including 'javascript', 'node' by value and indices 4, 5, 6 on #multi-select
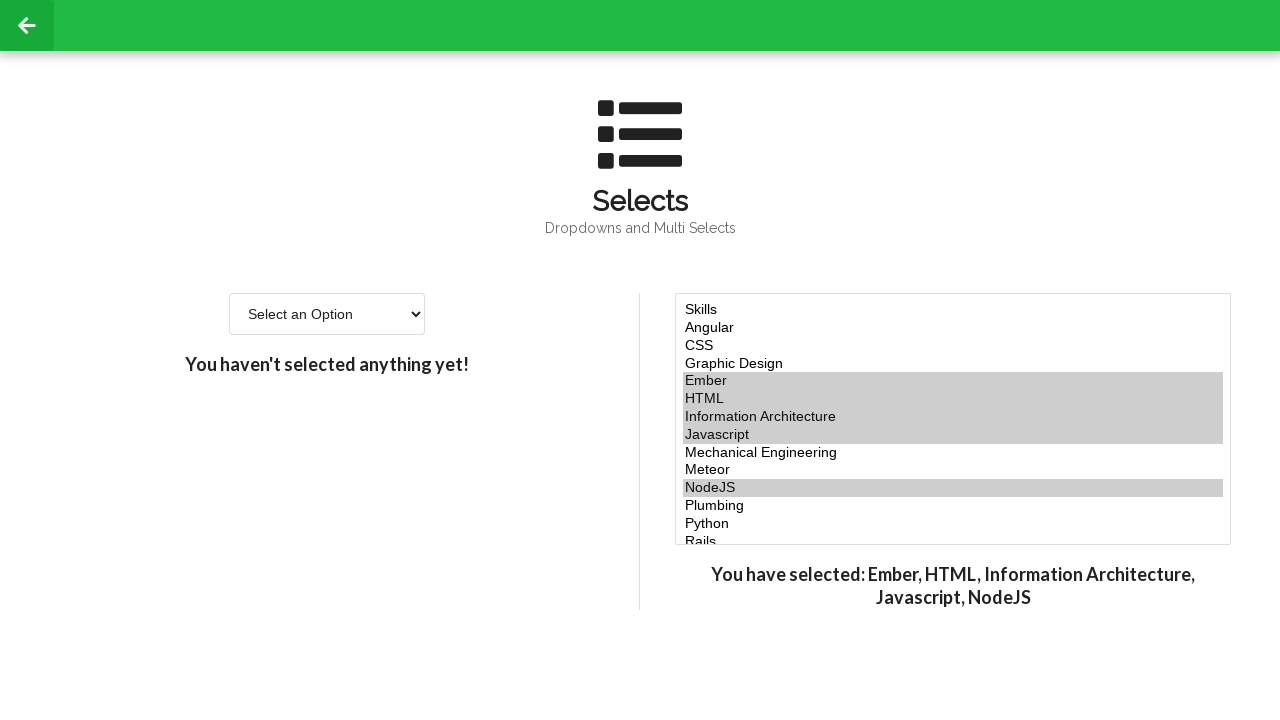

Waited 500ms to verify selections were made
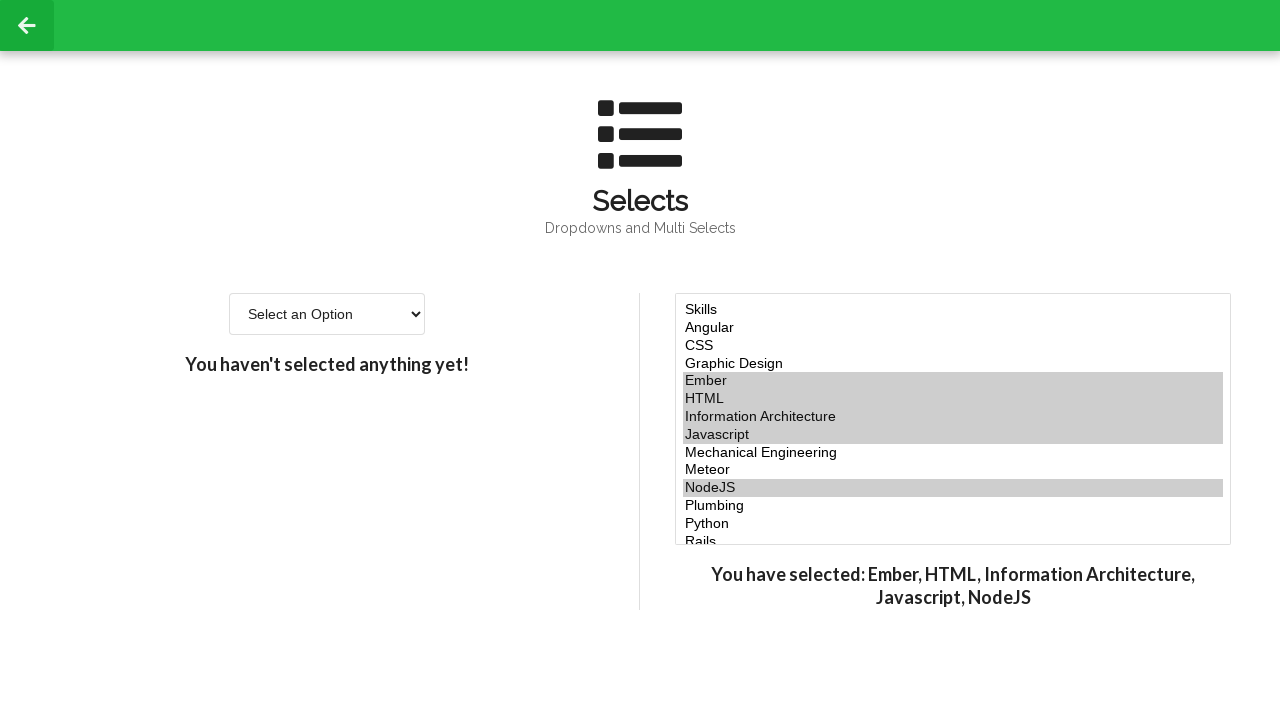

Deselected 5th index option by re-selecting without it, keeping indices 4 and 6 on #multi-select
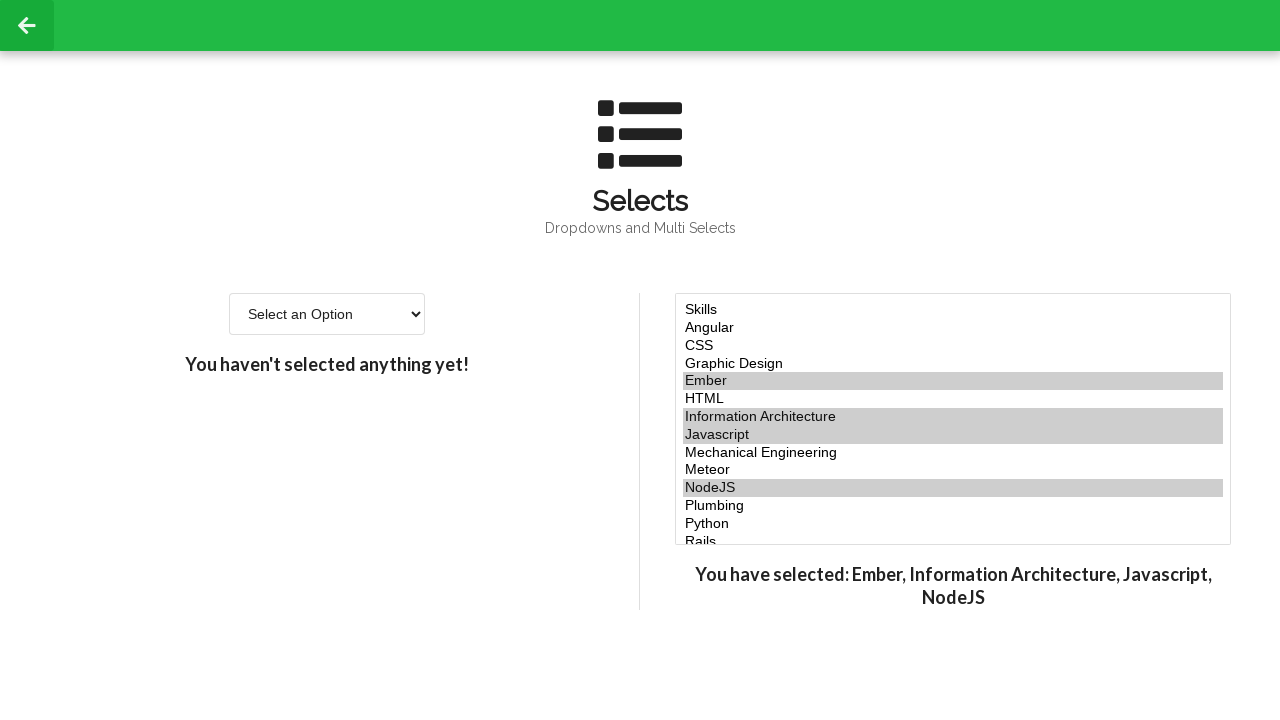

Verified multi-select dropdown is still present after final deselection
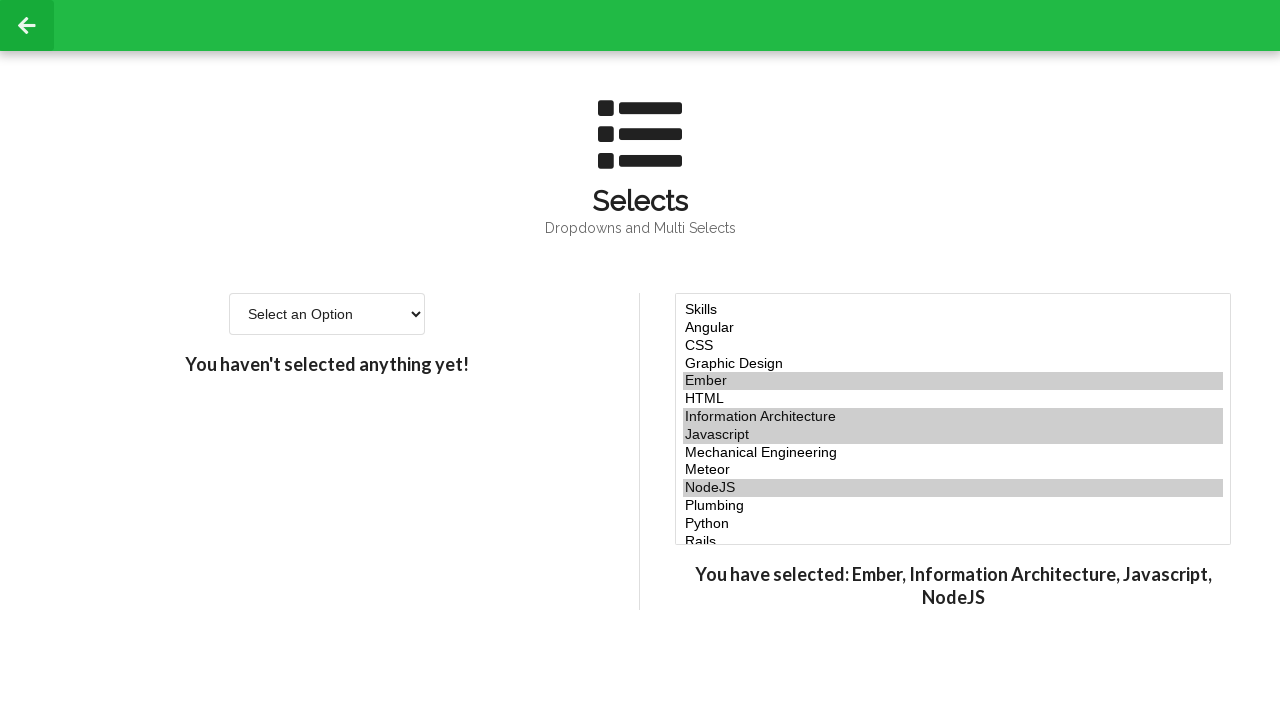

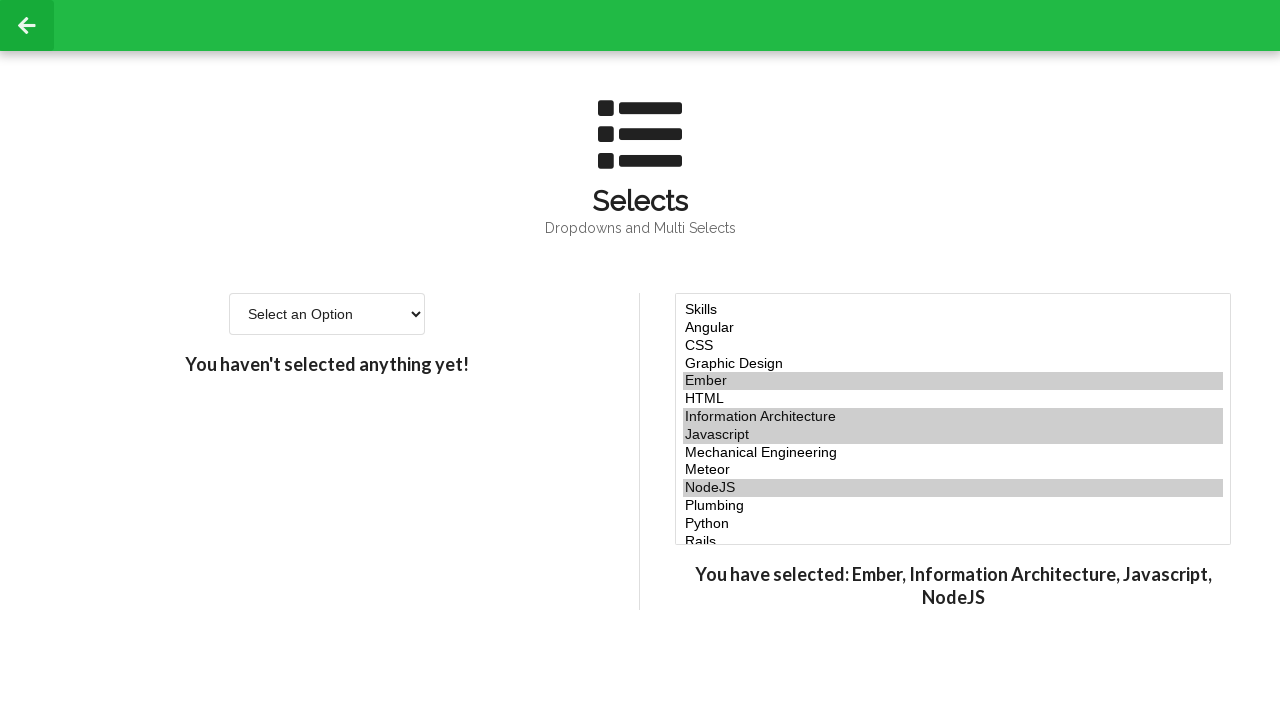